Tests navigation to the Selenide GitHub wiki page, expands hidden pages, clicks on SoftAssertions link, and verifies the page contains specific code example text

Starting URL: https://github.com/selenide/selenide

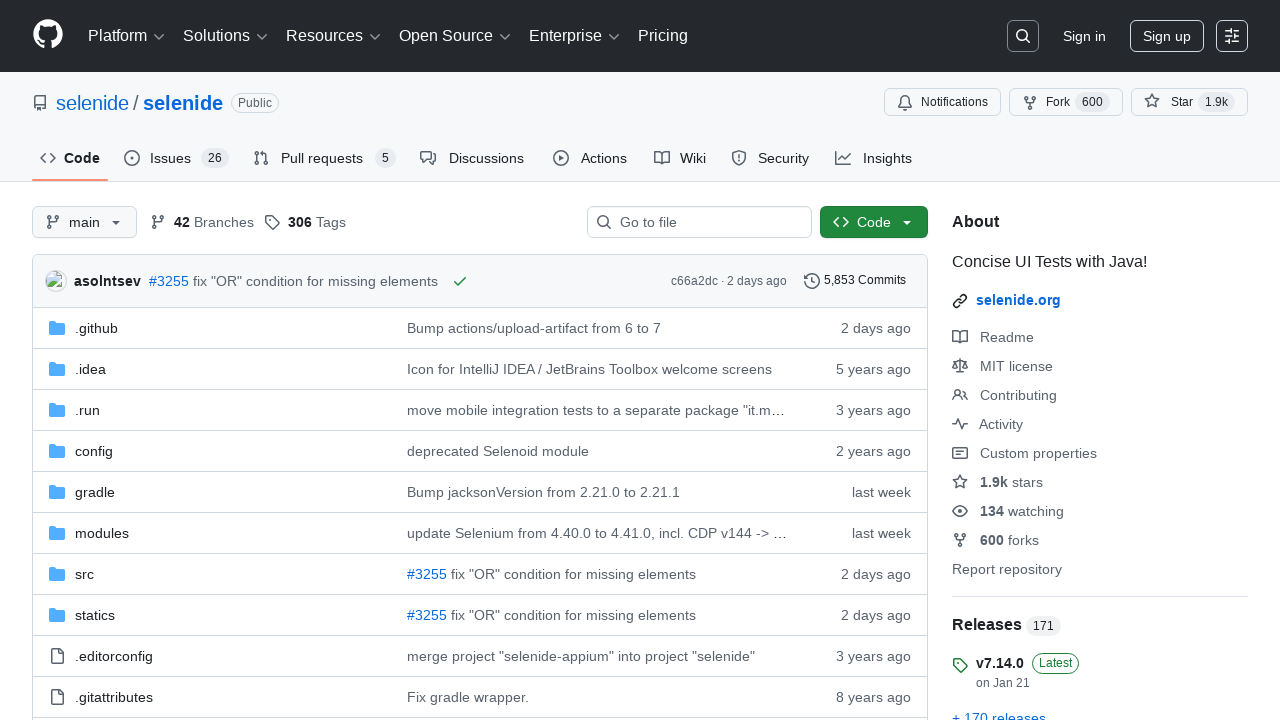

Clicked Wiki tab at (680, 158) on #wiki-tab
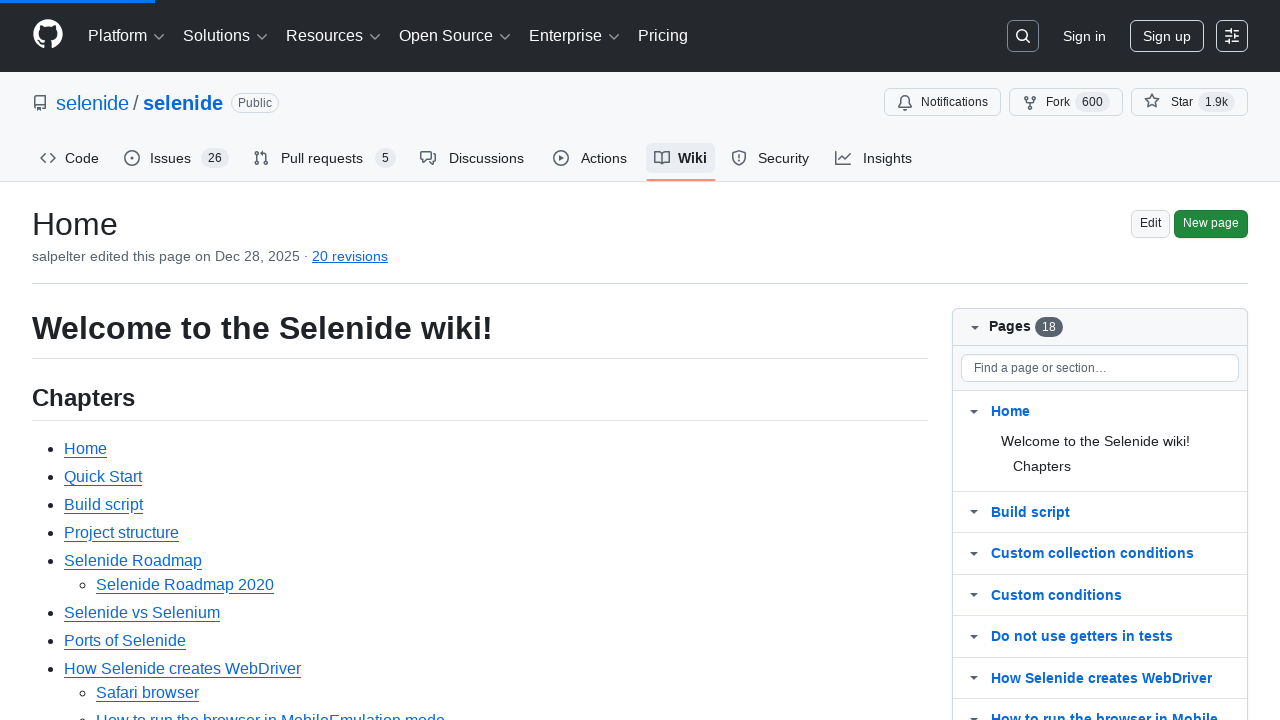

Clicked 'Show 3 more pages...' to expand wiki pages list at (1030, 429) on #wiki-pages-box >> text=Show 3 more pages…
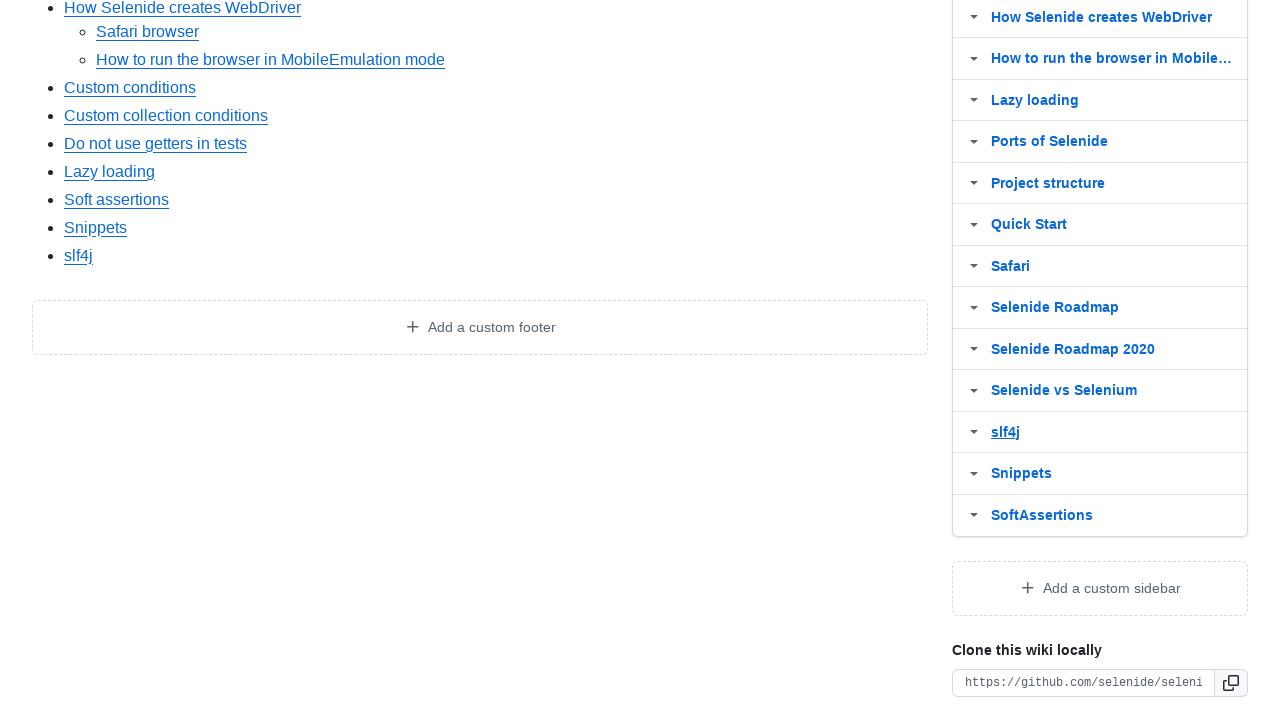

Clicked on SoftAssertions link at (1115, 515) on a:has-text('SoftAssertions')
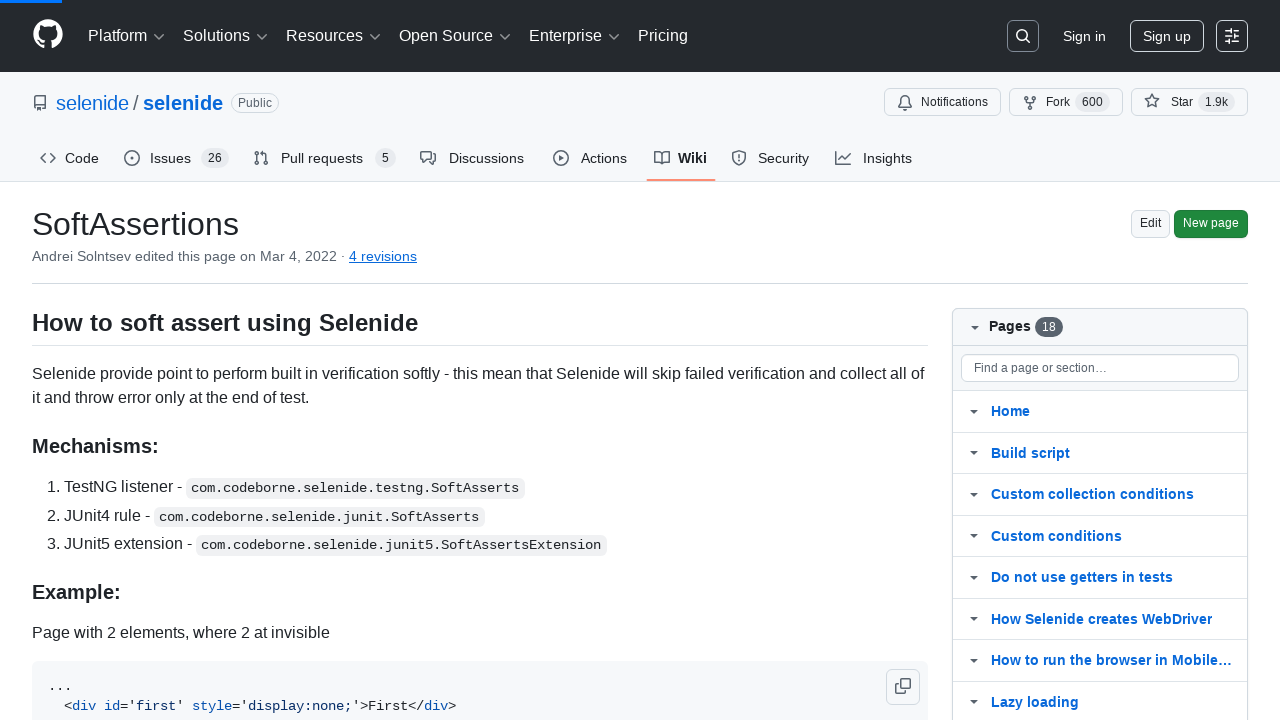

Markdown body element loaded
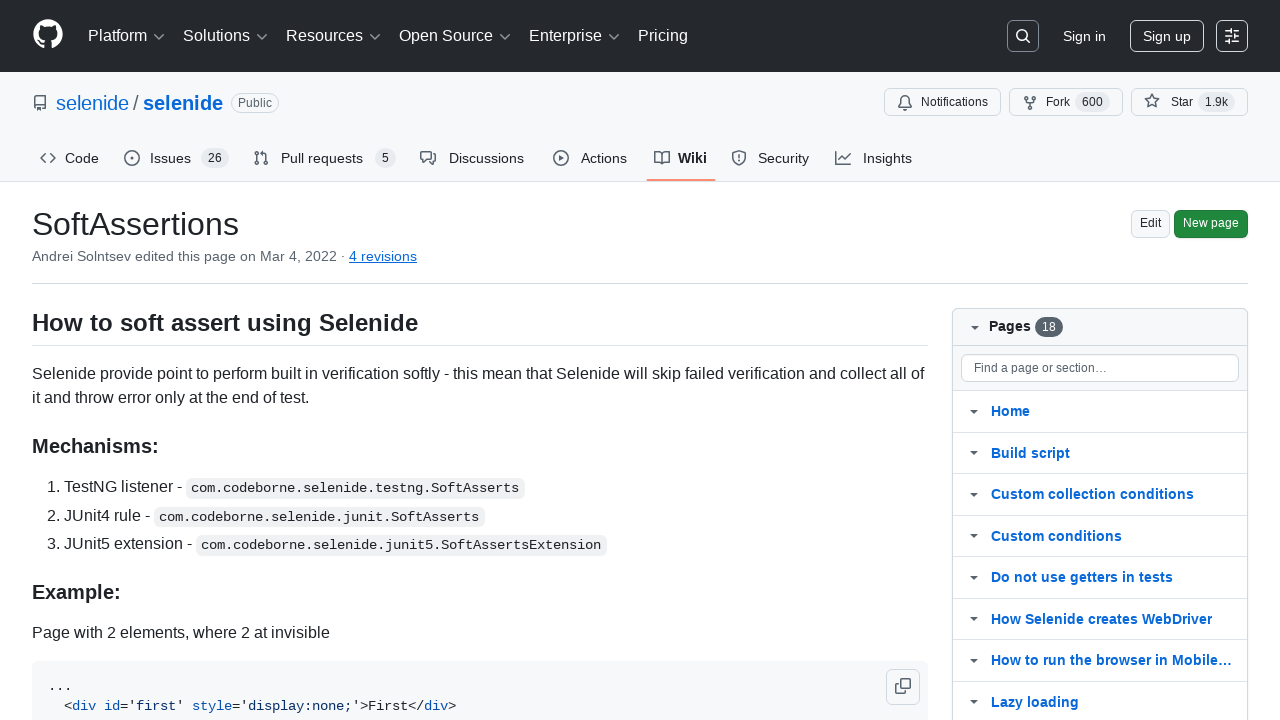

Verified markdown body contains 'public class Tests' code example
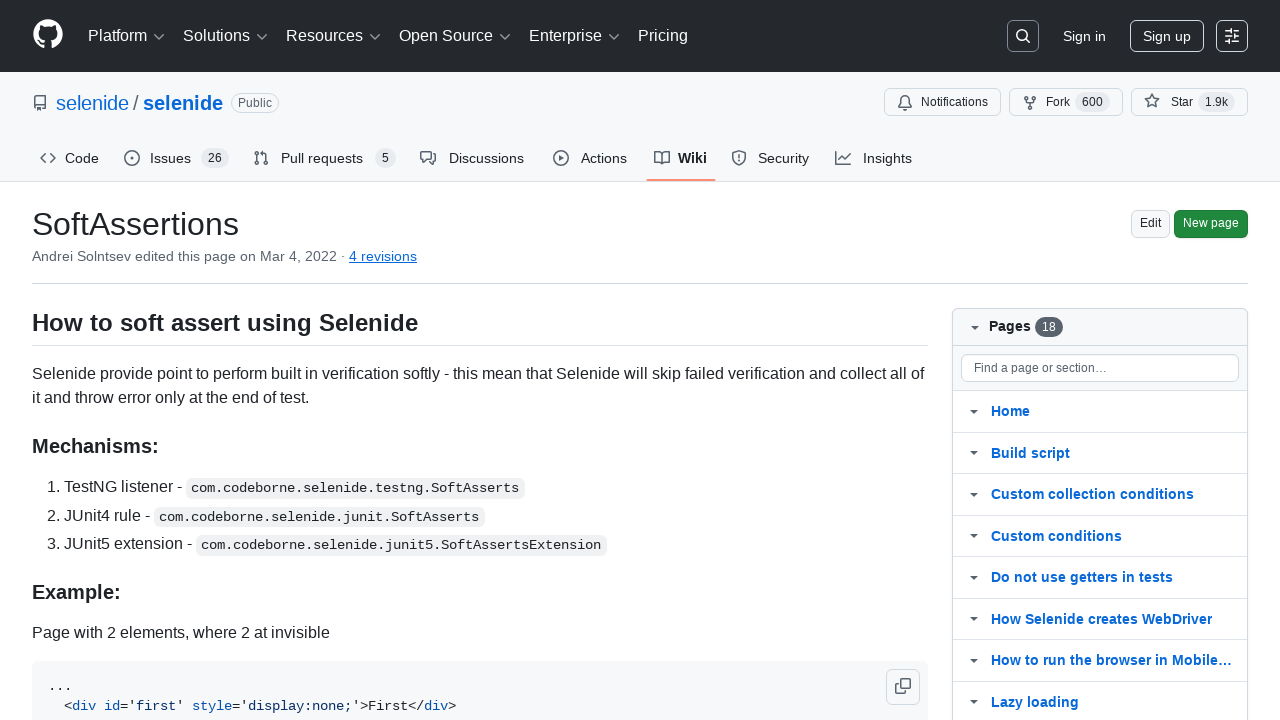

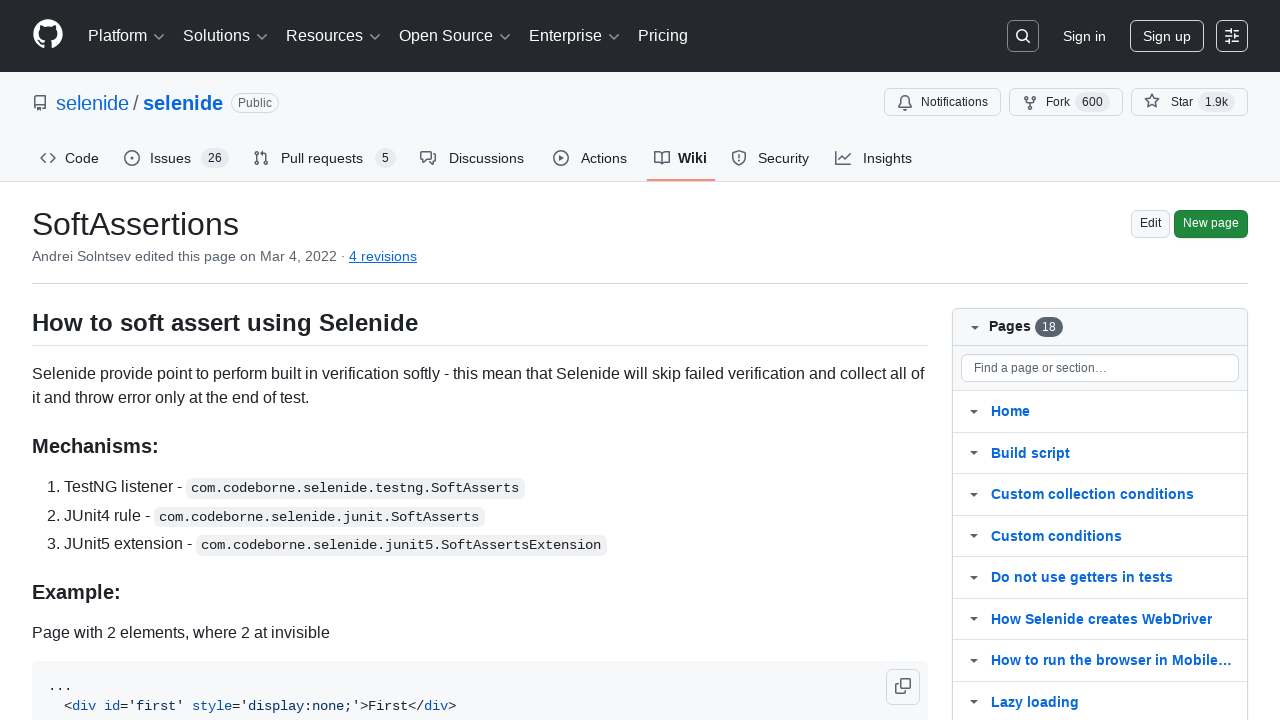